Tests dismissing a modal/entry ad popup by clicking the modal footer, then verifies content elements are present on the page

Starting URL: http://the-internet.herokuapp.com/entry_ad

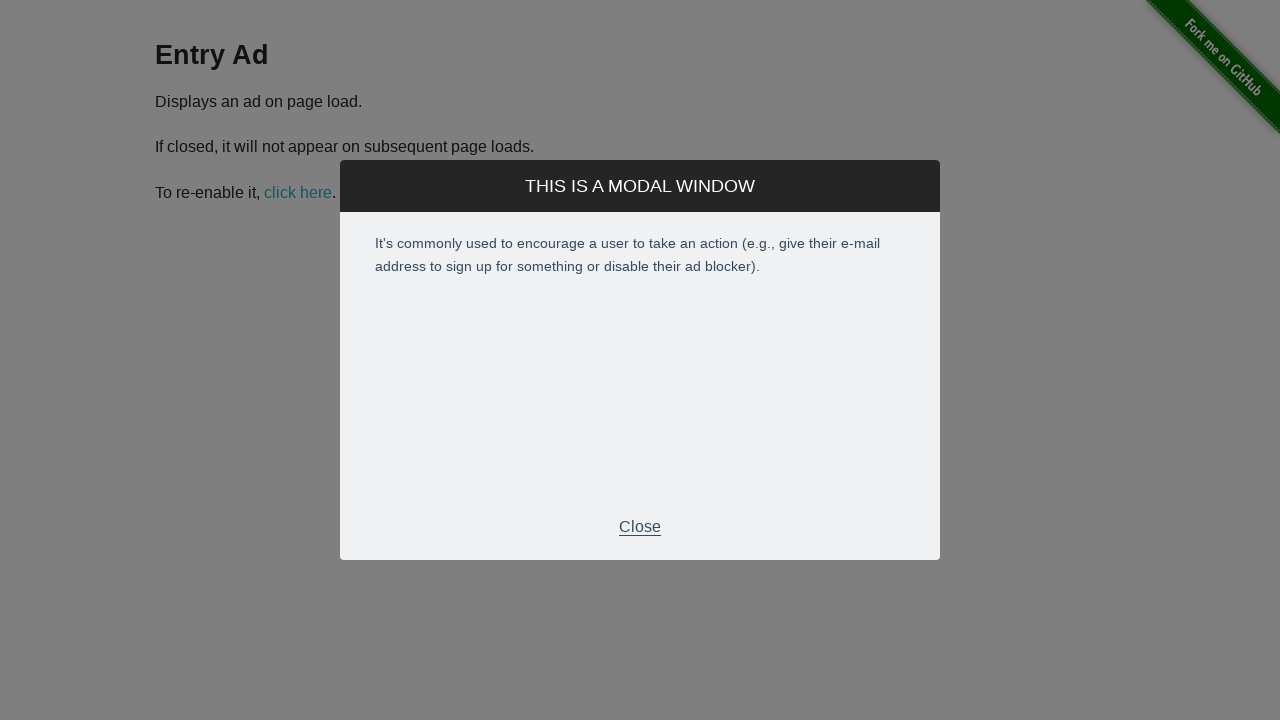

Modal footer element loaded
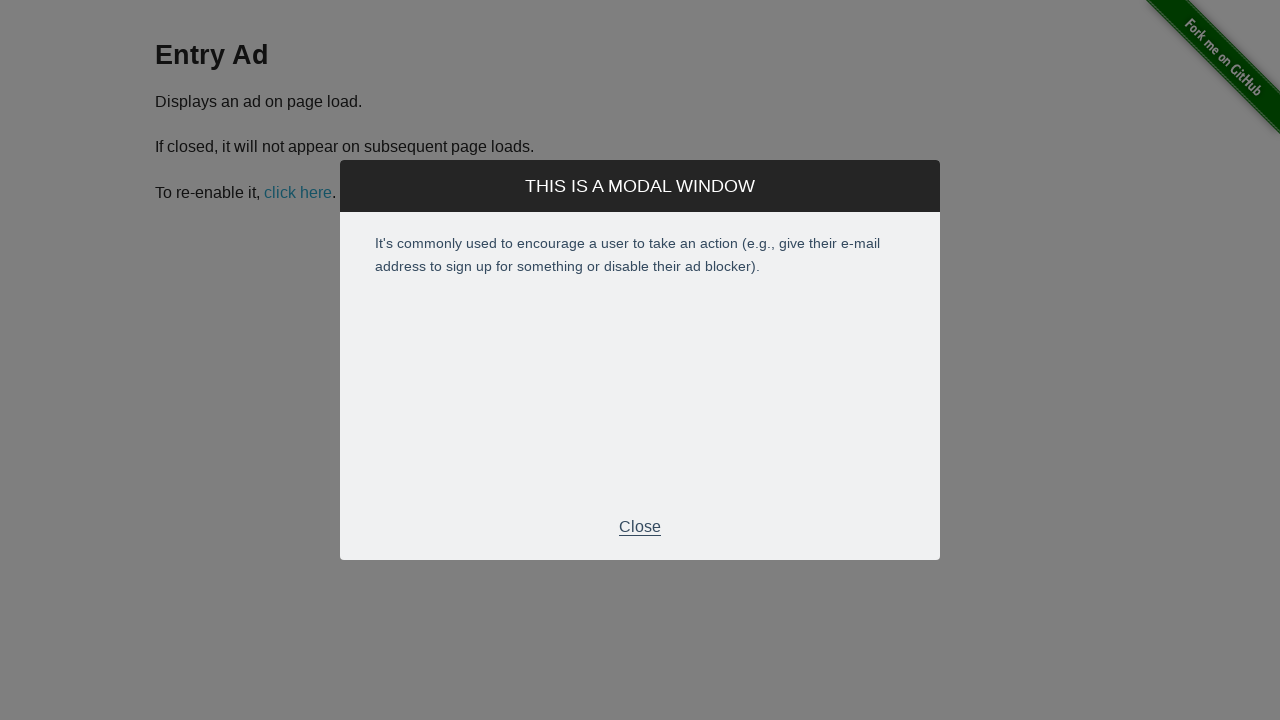

Clicked modal footer to dismiss entry ad popup at (640, 527) on .modal-footer
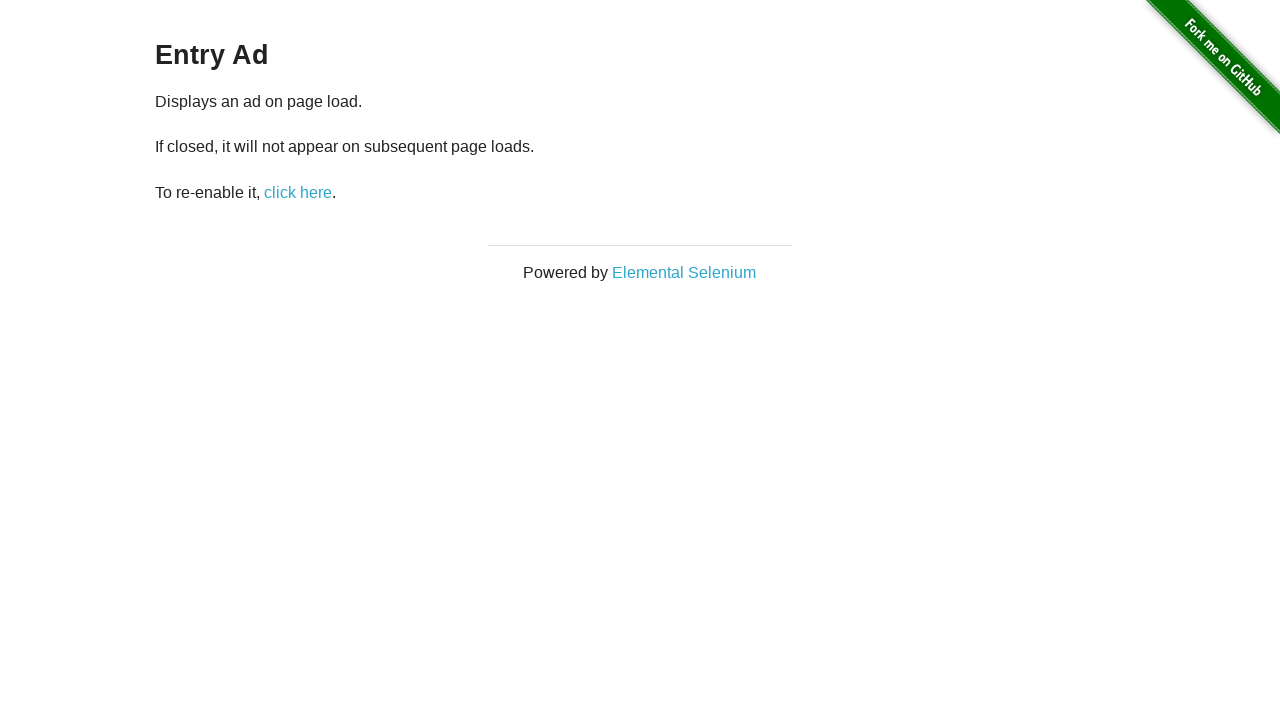

Main content element loaded after dismissing modal
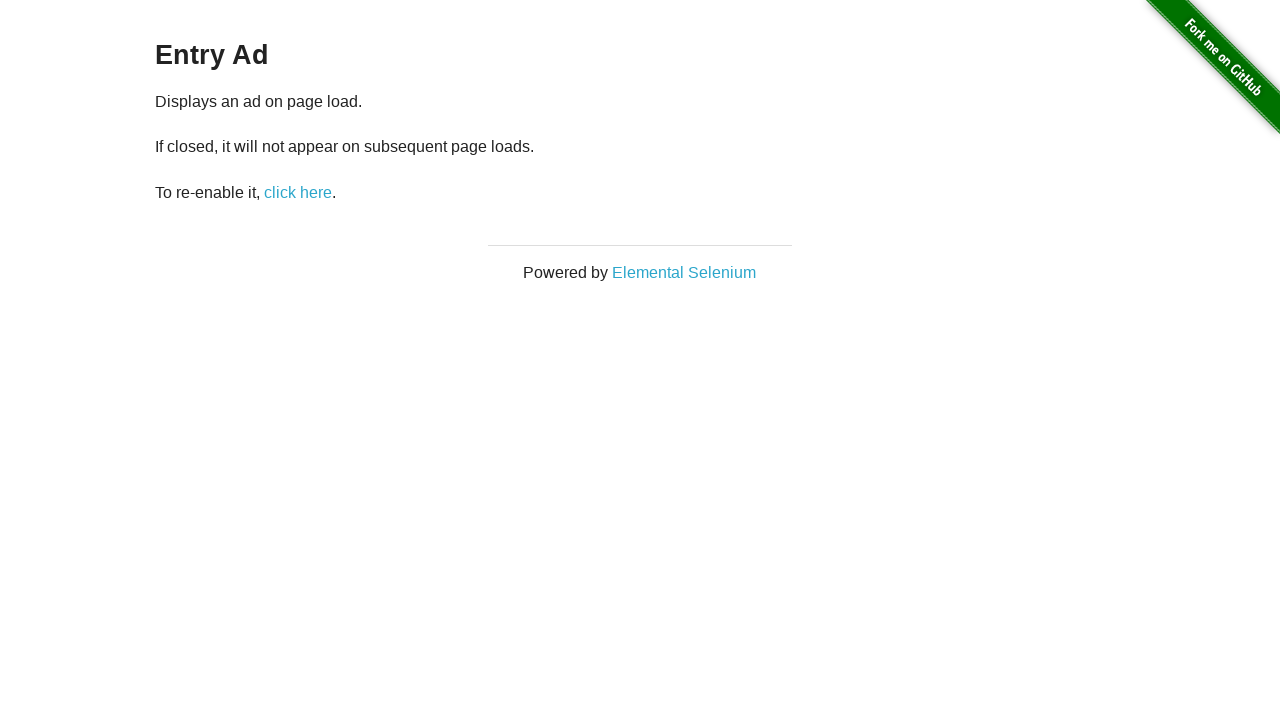

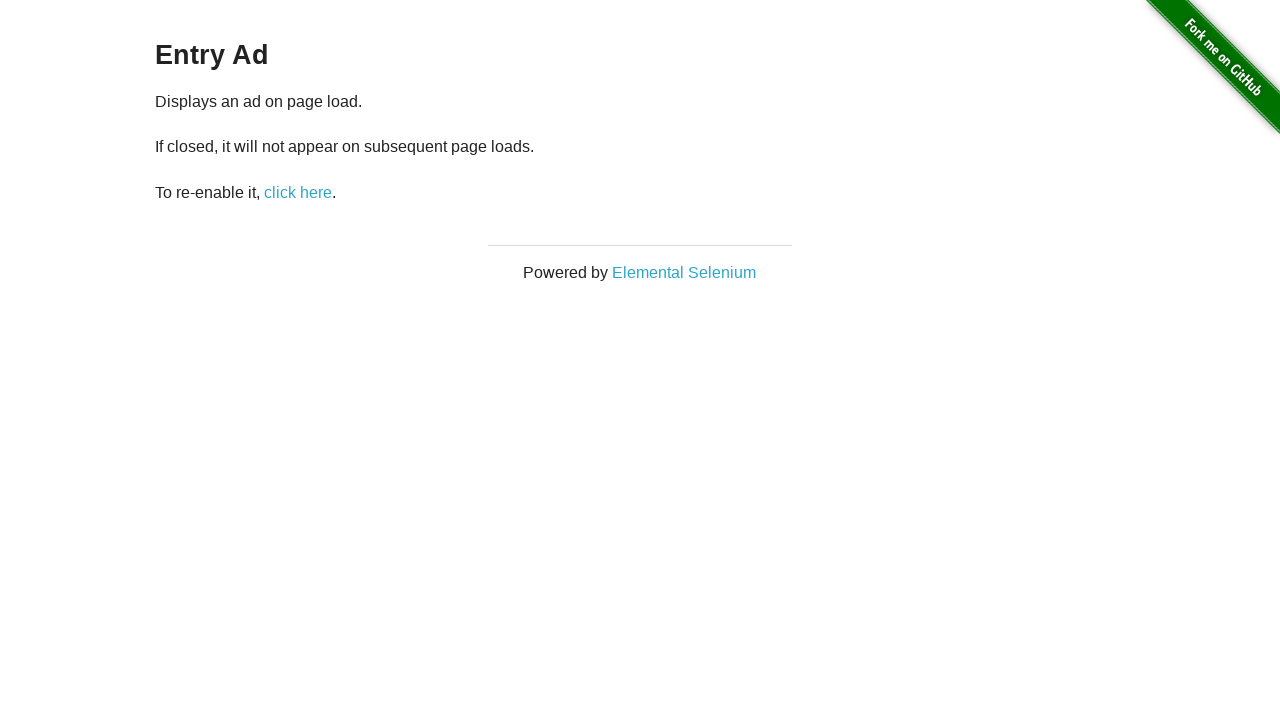